Tests sending keyboard input to a text field using Actions class with shift key modifier for uppercase text

Starting URL: https://bonigarcia.dev/selenium-webdriver-java/web-form.html

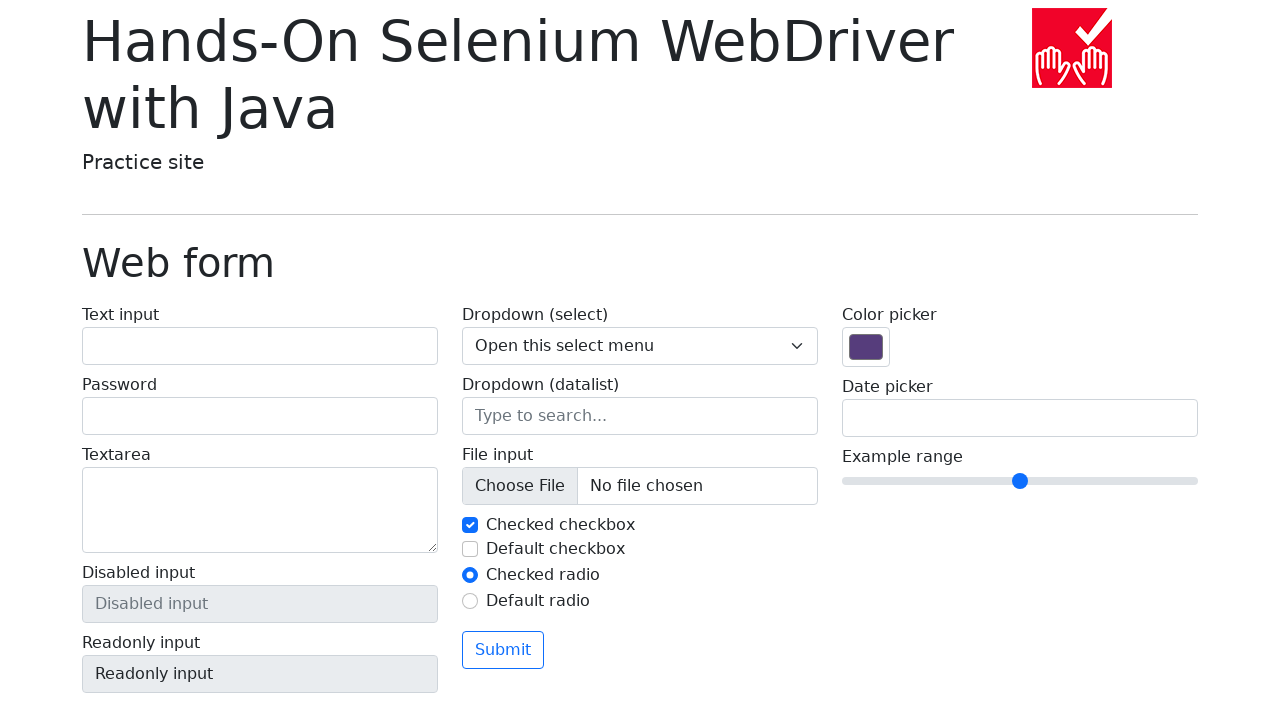

Clicked on text input field at (260, 346) on #my-text-id
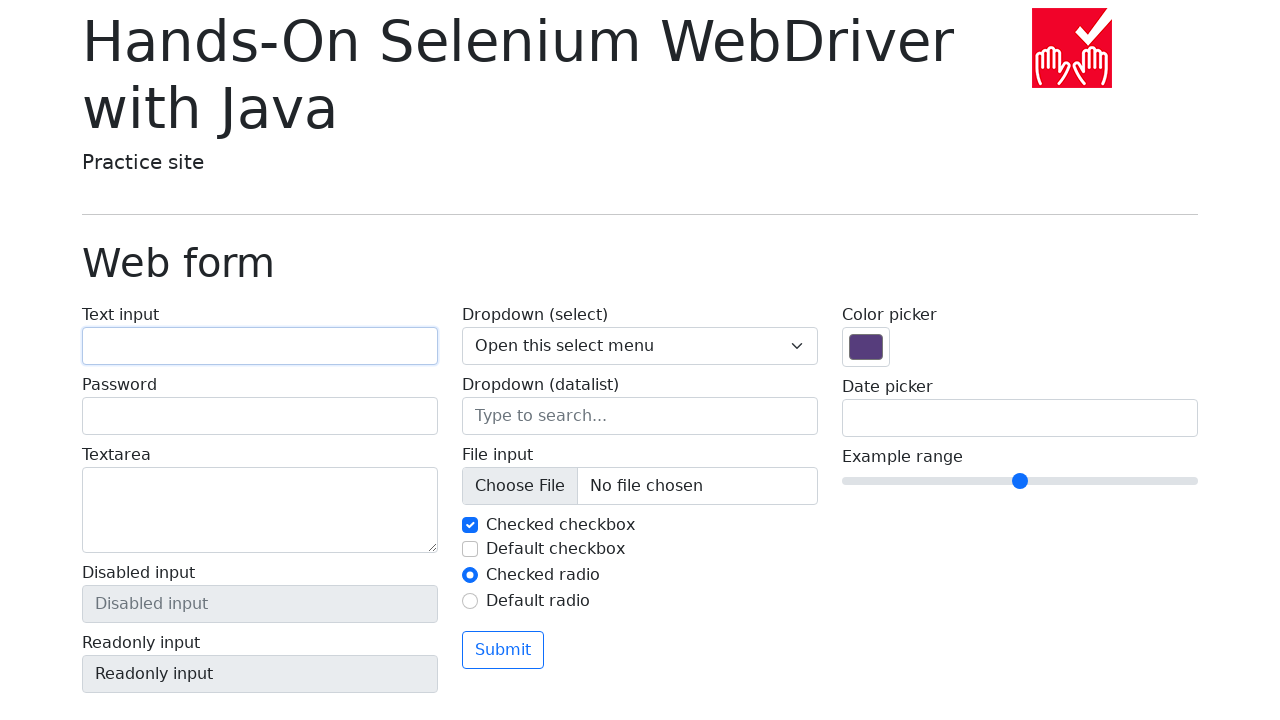

Pressed Shift key down
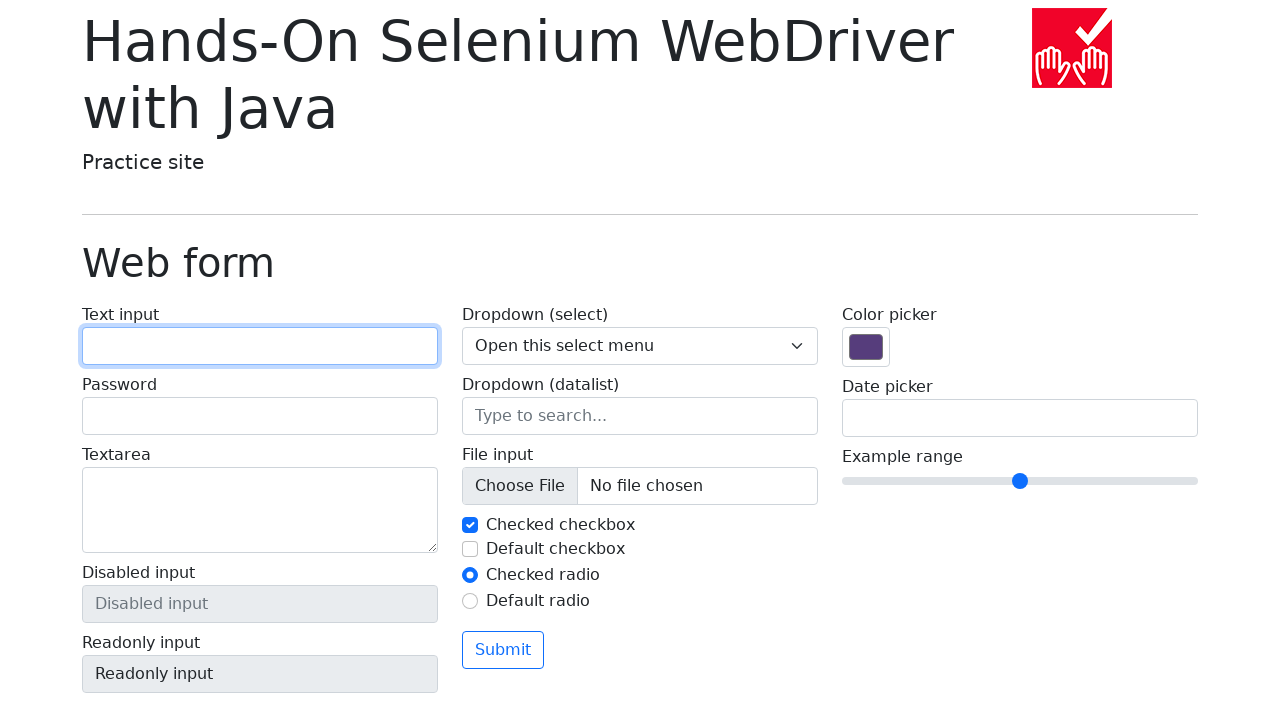

Typed 'hello' with Shift key held for uppercase text
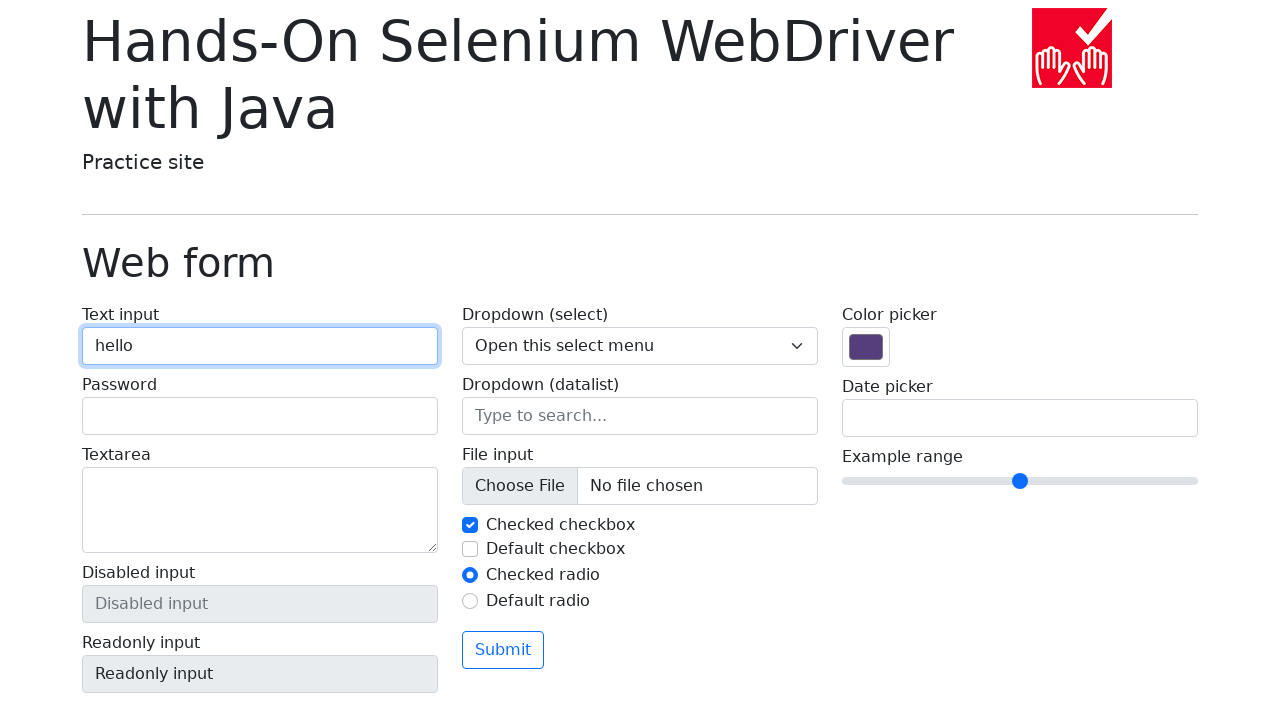

Released Shift key
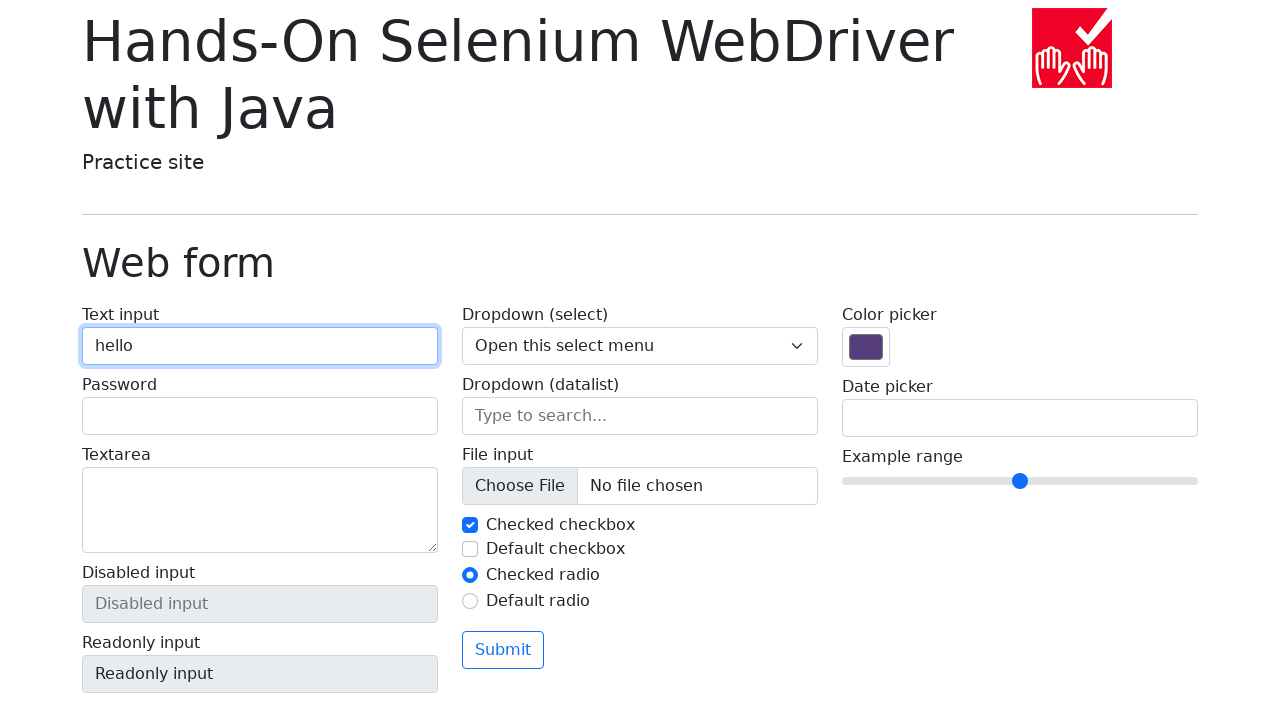

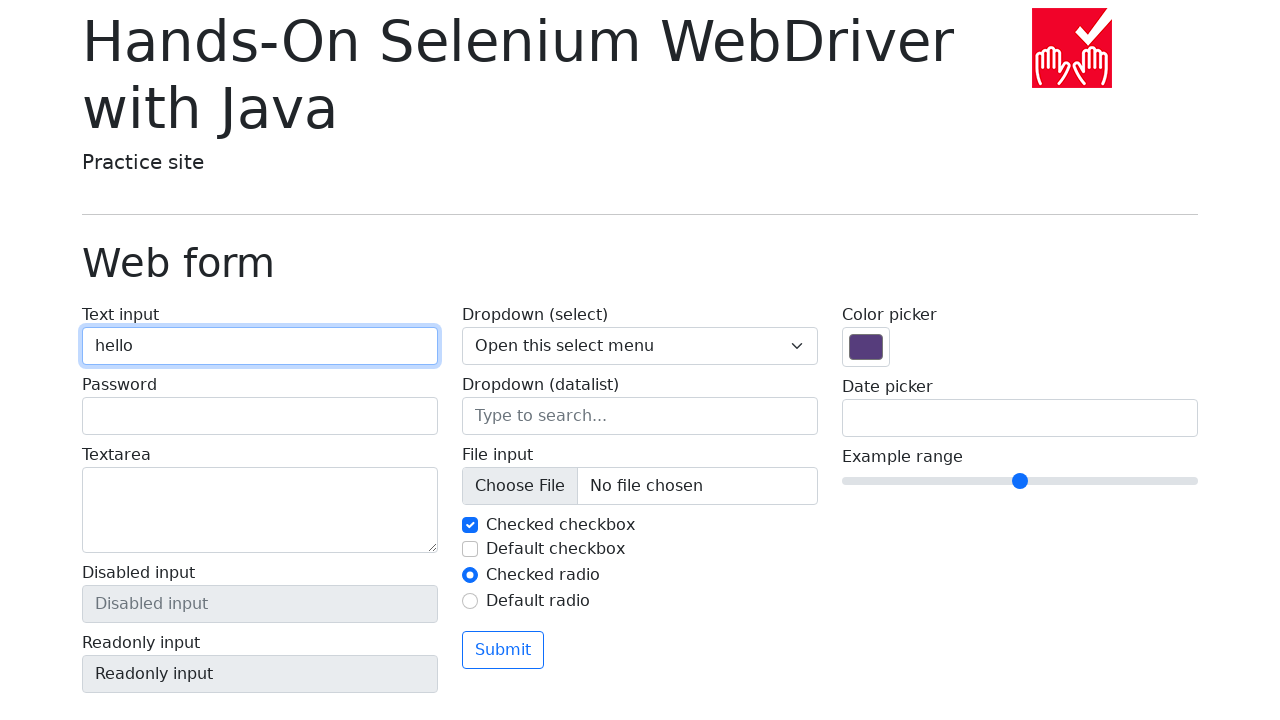